Tests a registration form by filling in first name, last name, and email fields, then submitting the form and verifying the success message is displayed.

Starting URL: http://suninjuly.github.io/registration1.html

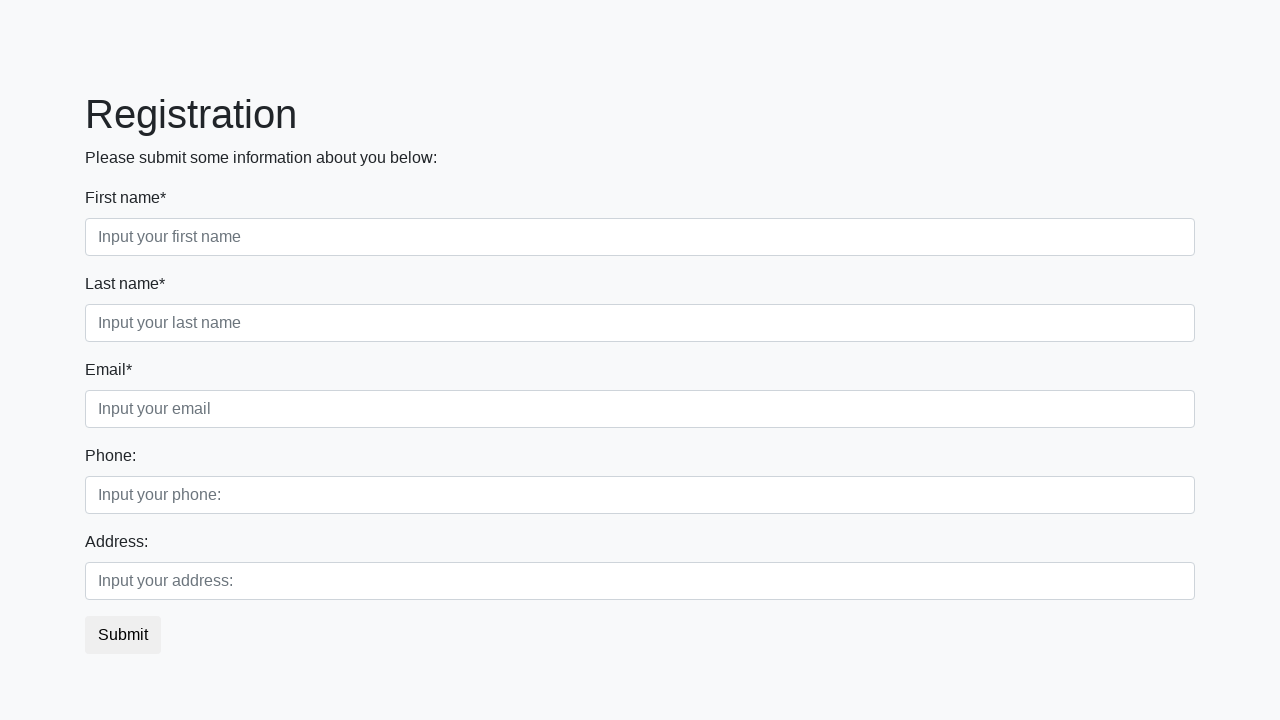

Filled first name field with 'Marcus' on .first
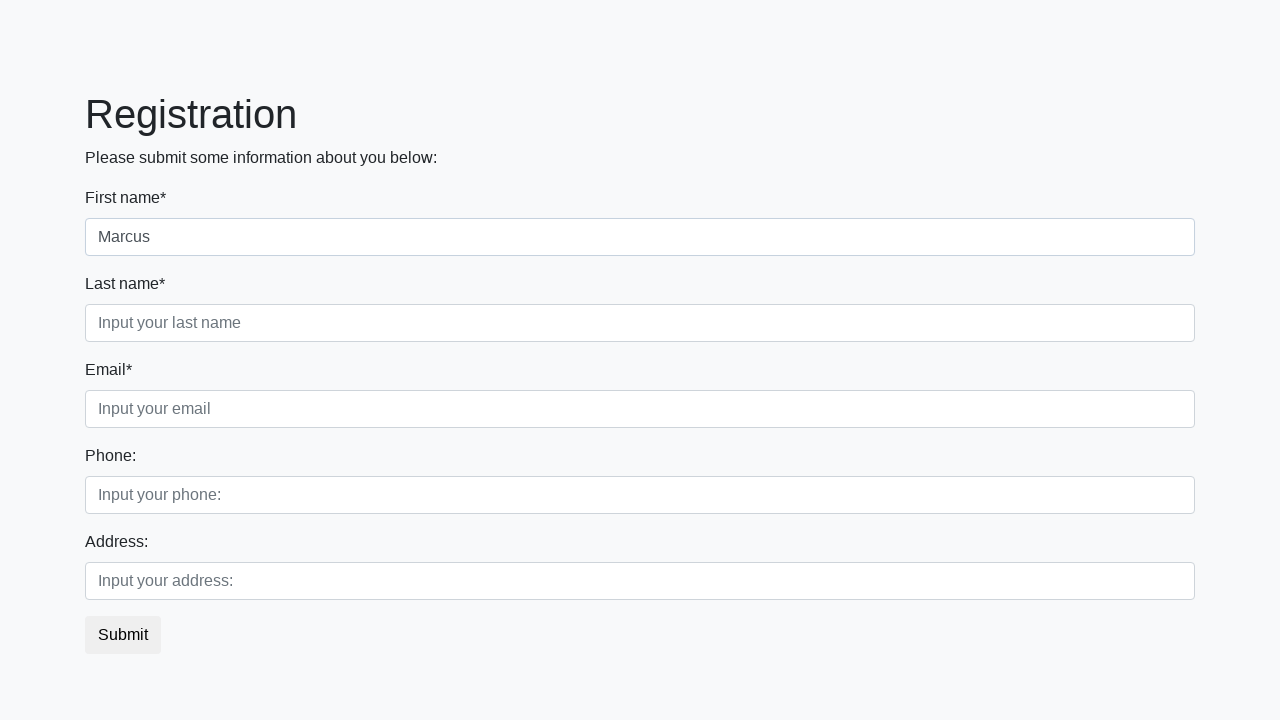

Filled last name field with 'Johnson' on .second
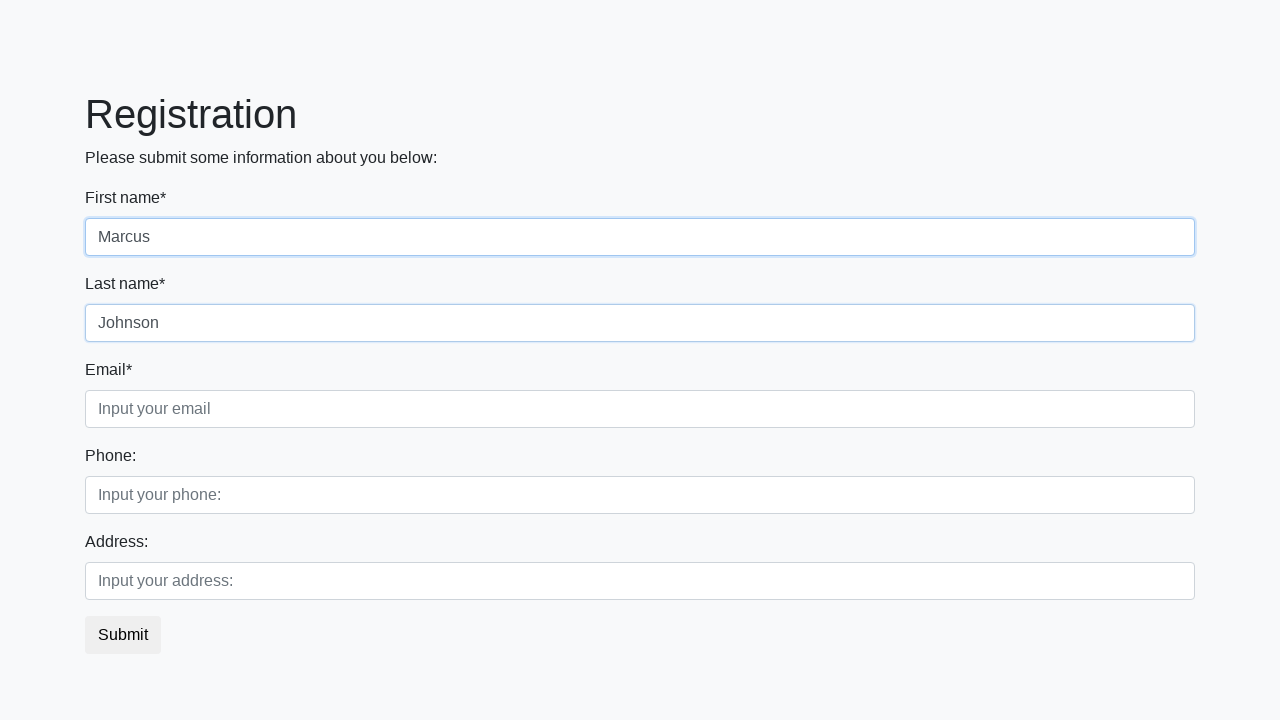

Filled email field with 'marcus.johnson@example.com' on .third
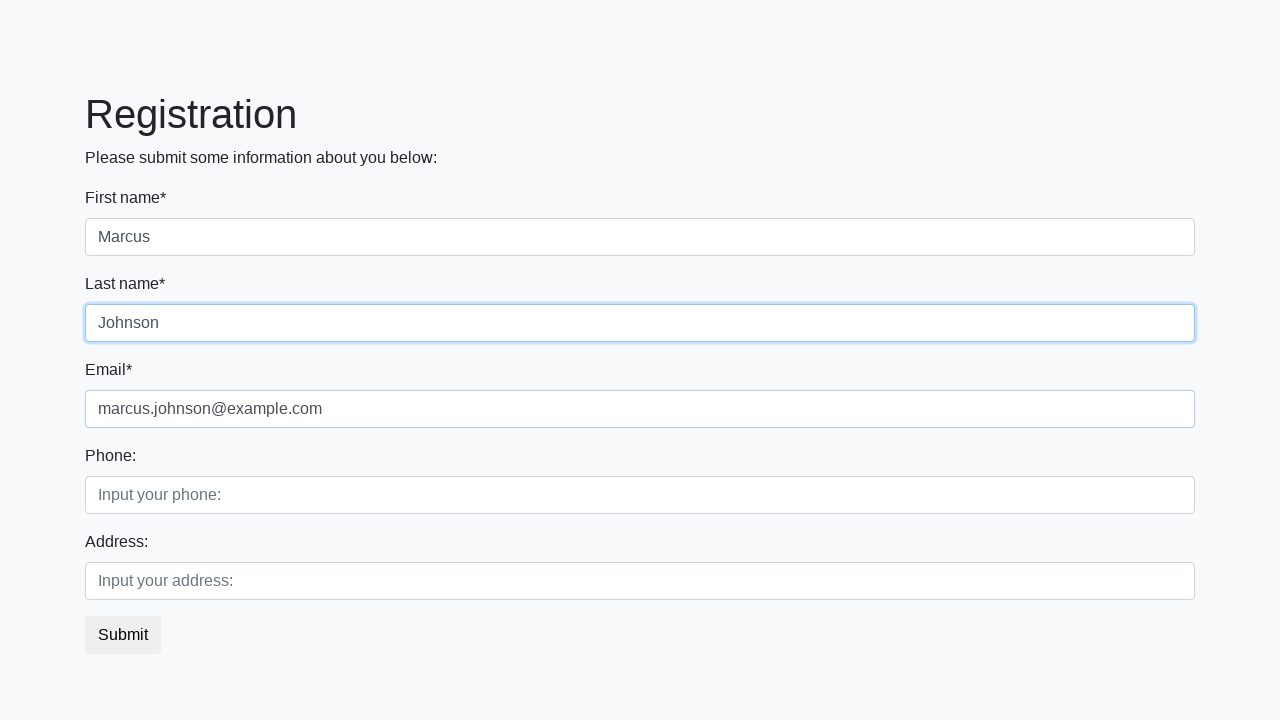

Clicked submit button to register at (123, 635) on button.btn
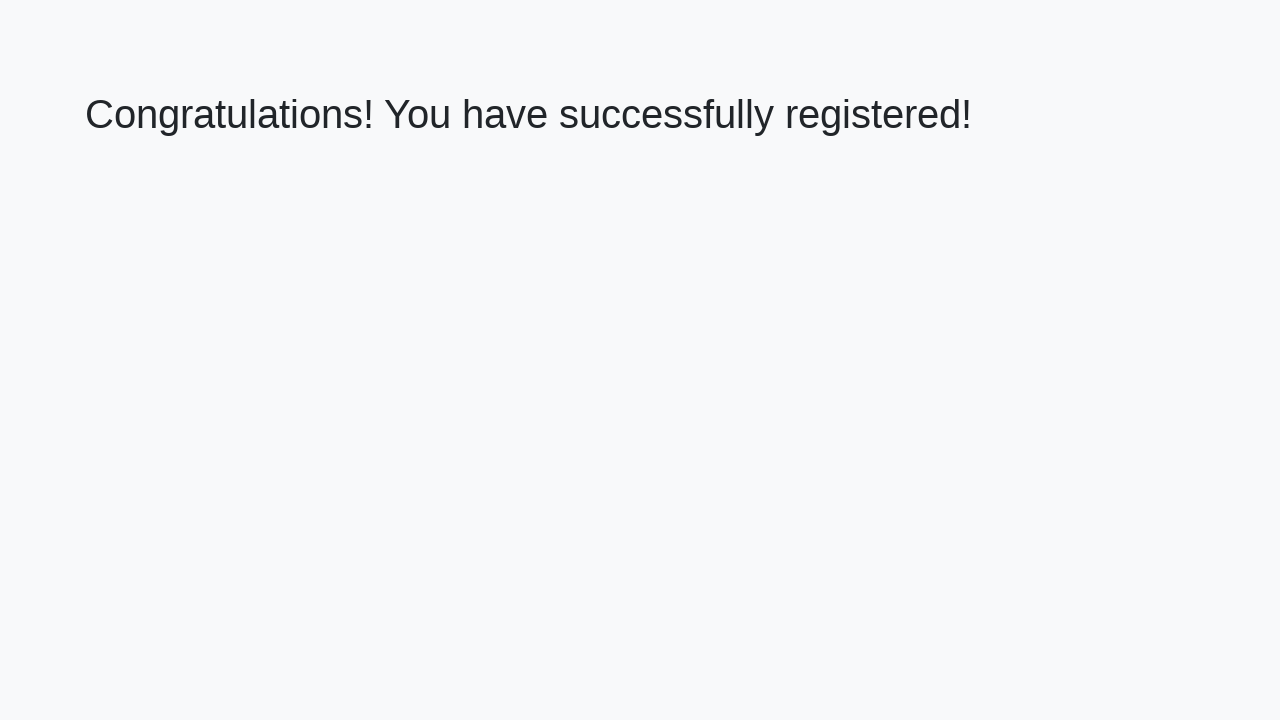

Registration success page loaded
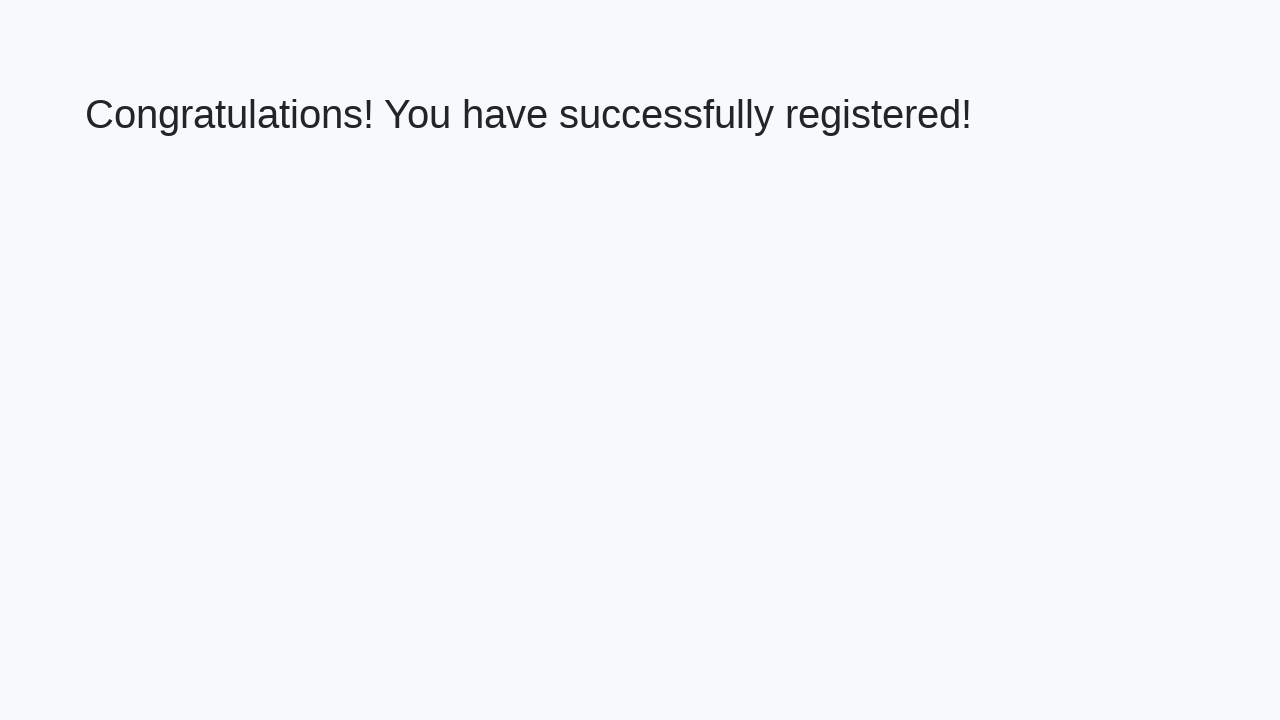

Retrieved success message text
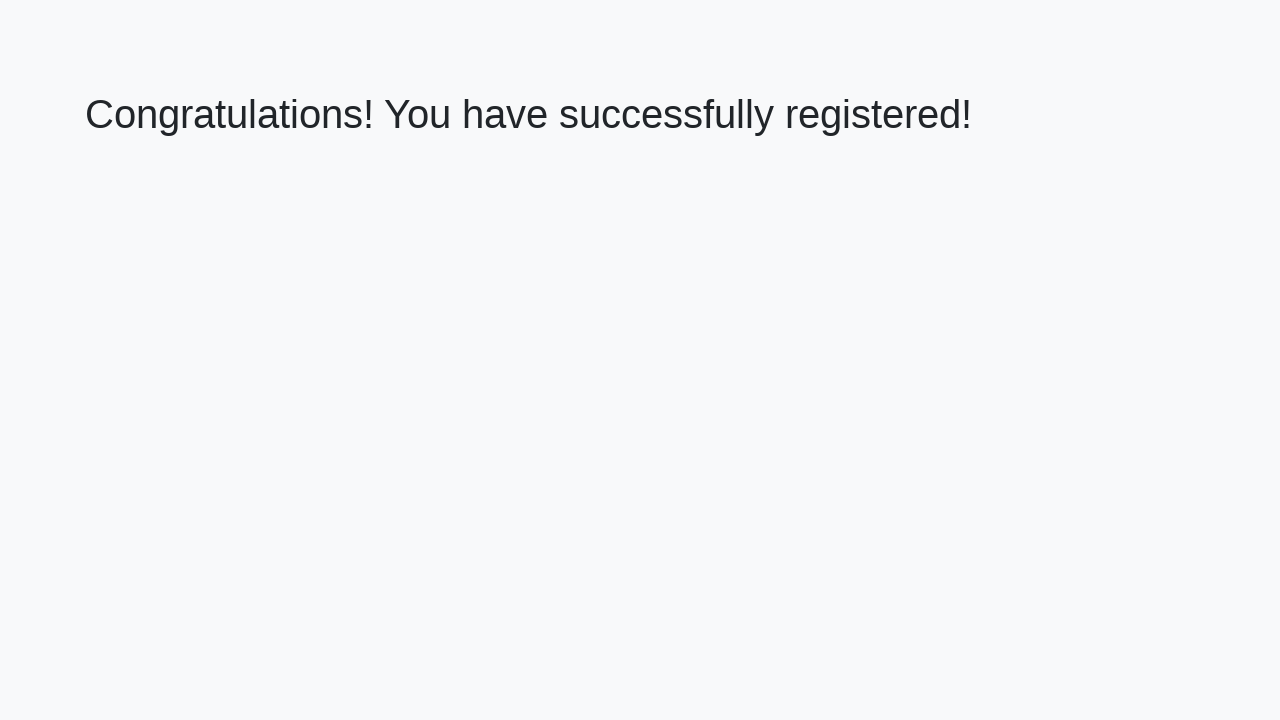

Verified success message: 'Congratulations! You have successfully registered!'
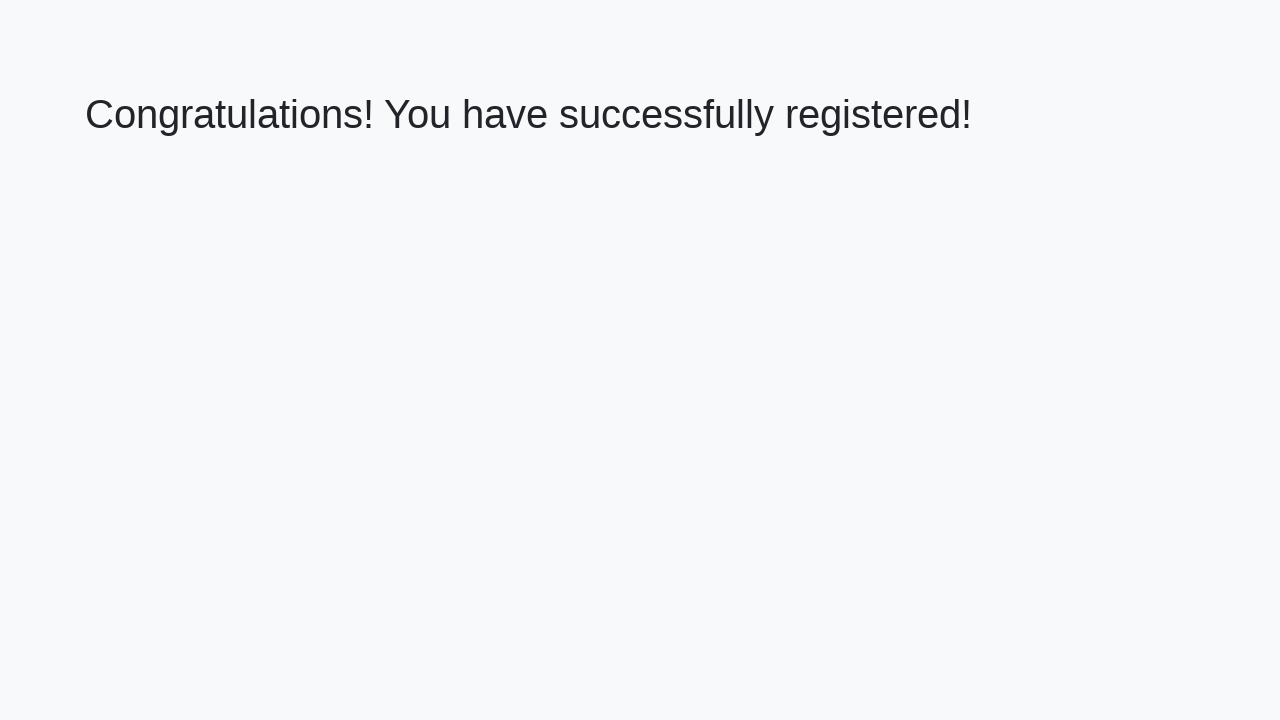

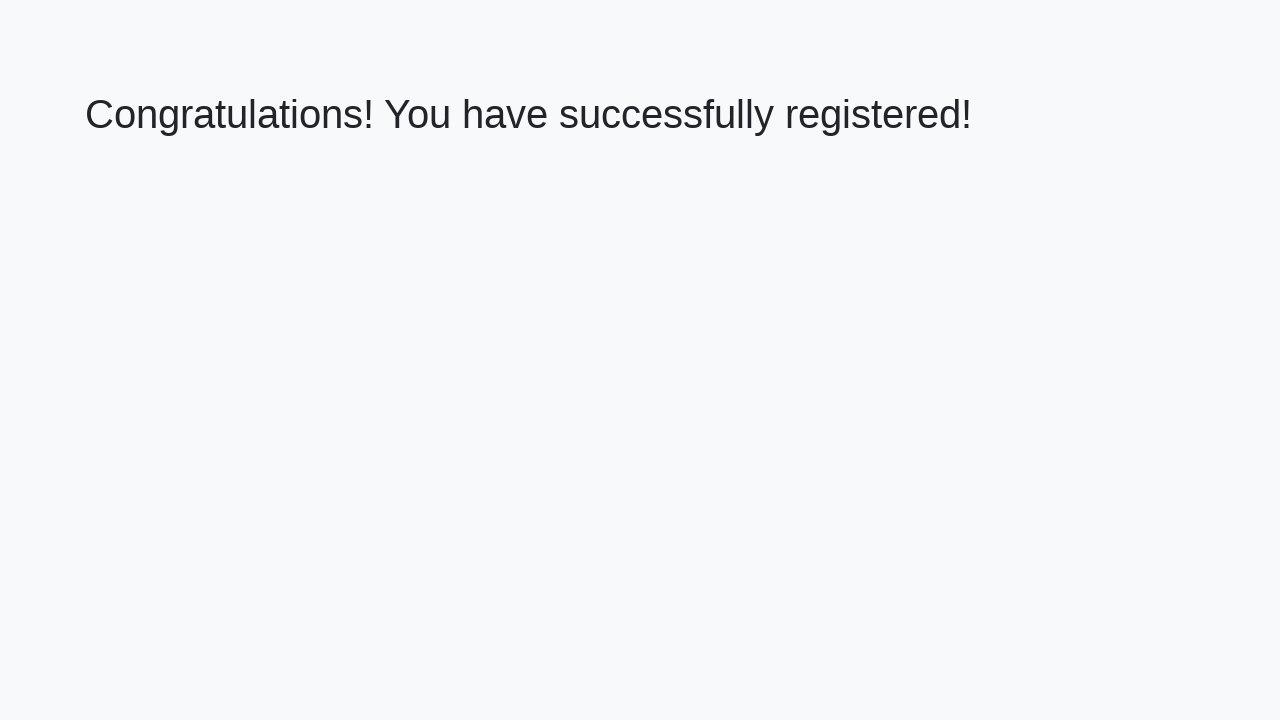